Tests JavaScript confirm dialog handling by clicking a button that triggers an alert and then dismissing the alert dialog

Starting URL: https://www.w3schools.com/jsref/tryit.asp?filename=tryjsref_confirm

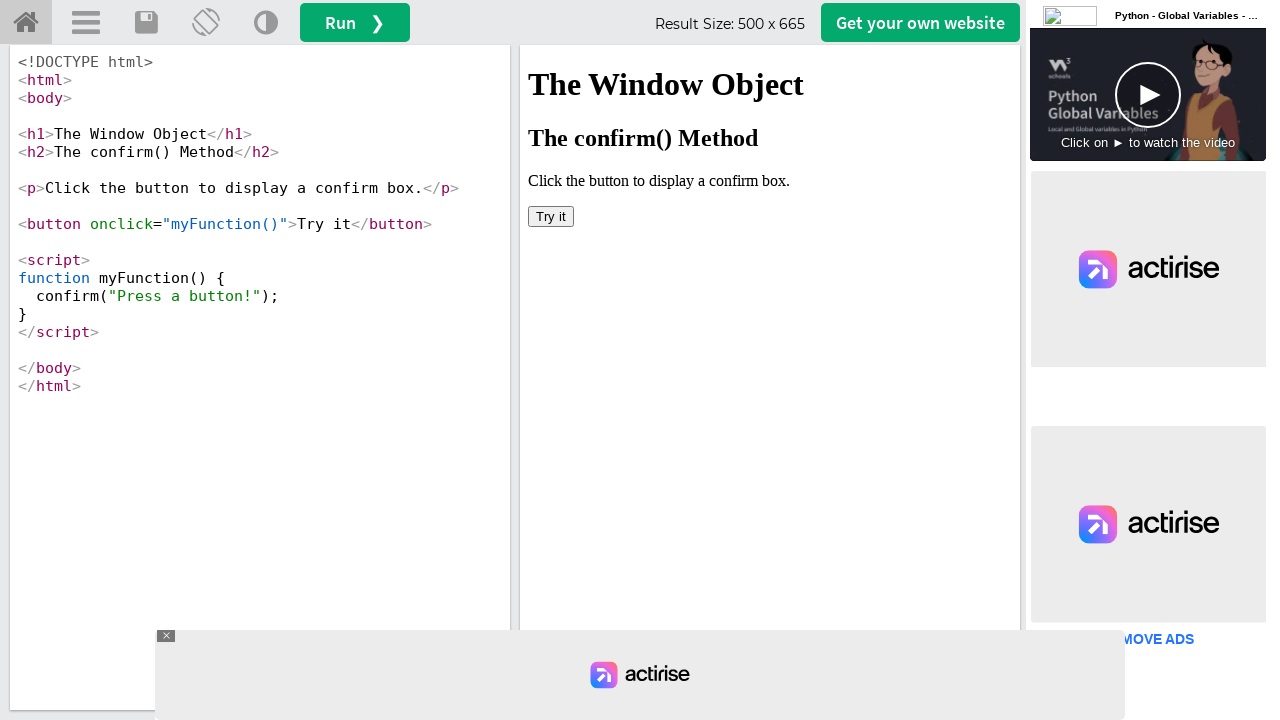

Clicked button in iframe to trigger confirm dialog at (551, 216) on #iframeResult >> internal:control=enter-frame >> body > button
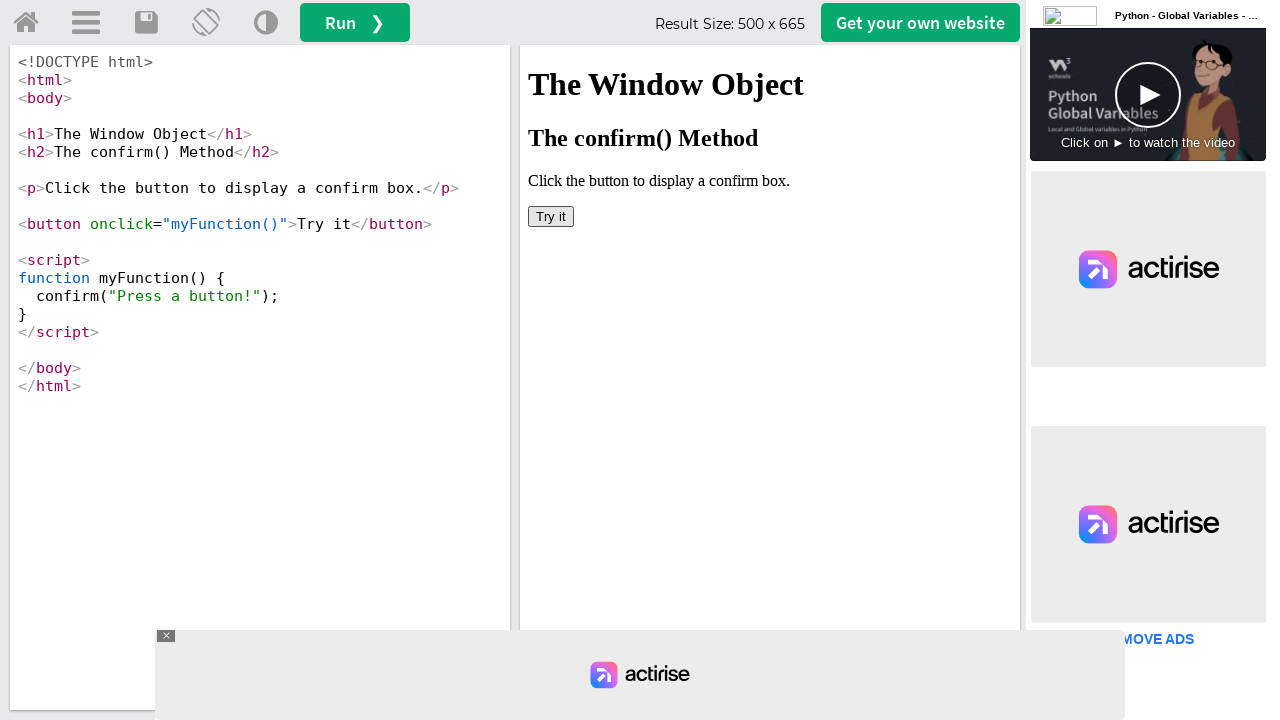

Set up dialog handler to dismiss alerts
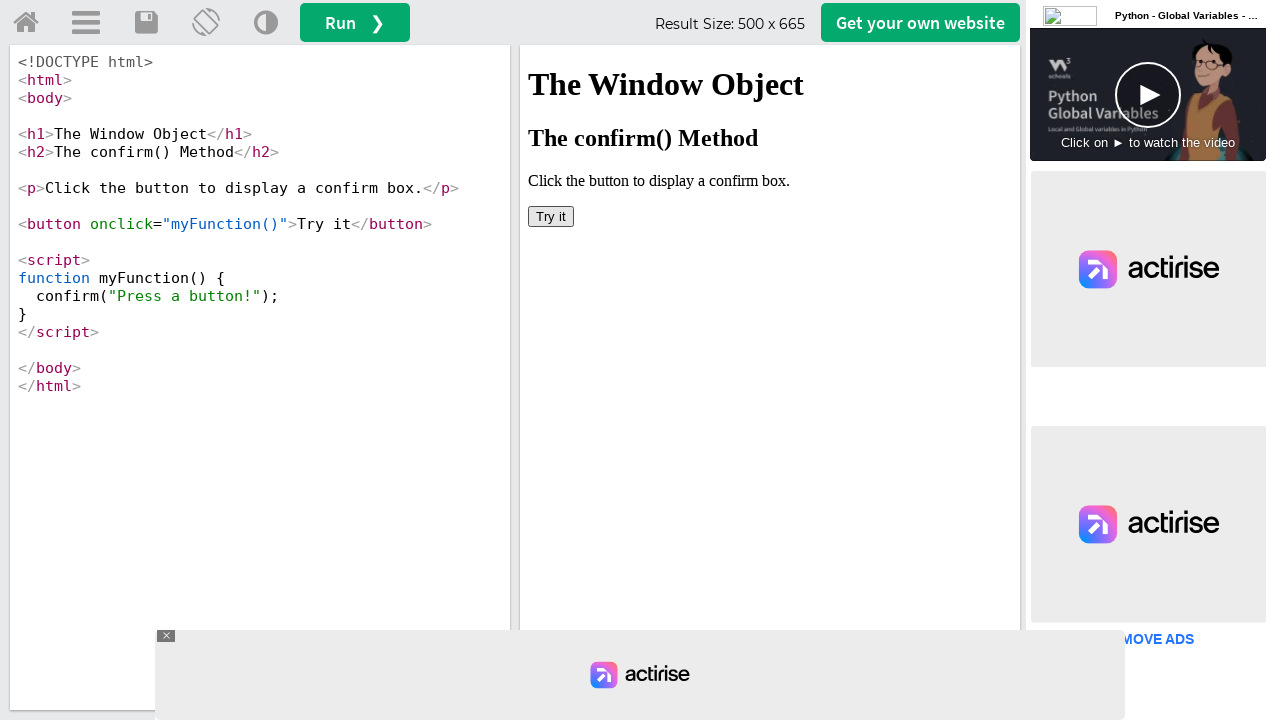

Clicked button to trigger confirm dialog at (551, 216) on #iframeResult >> internal:control=enter-frame >> body > button
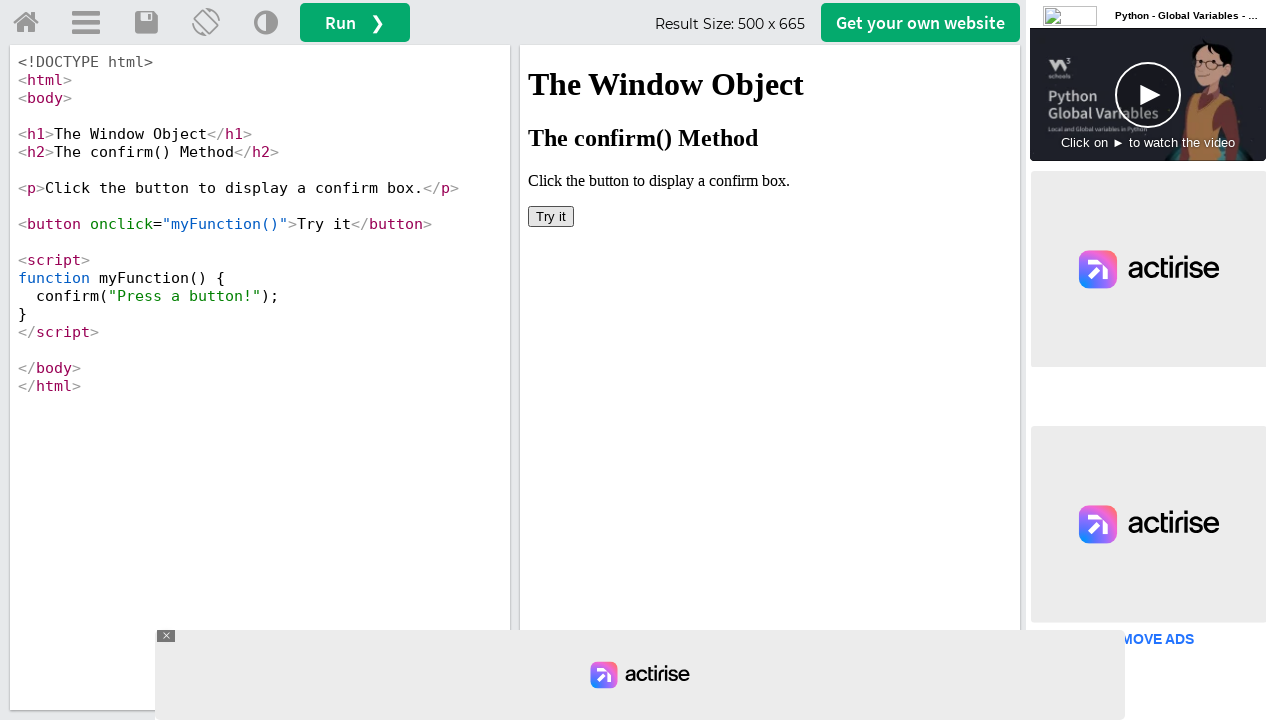

Waited for dialog interaction to complete
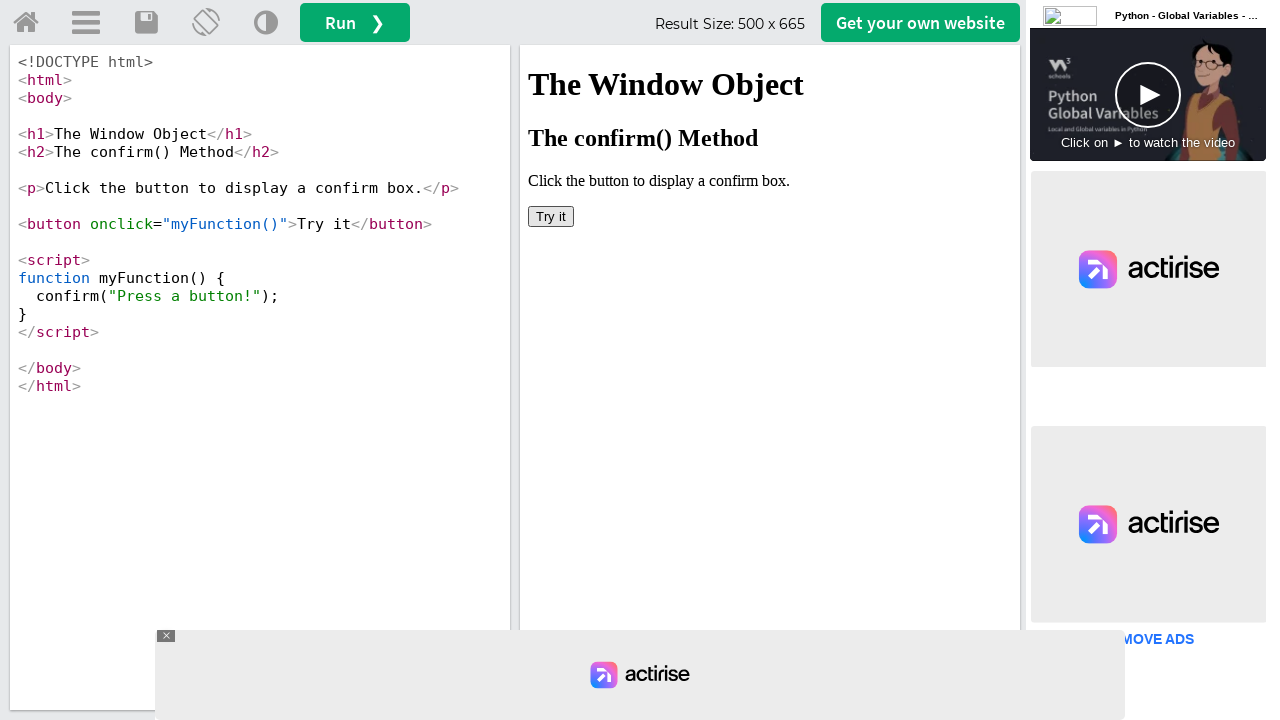

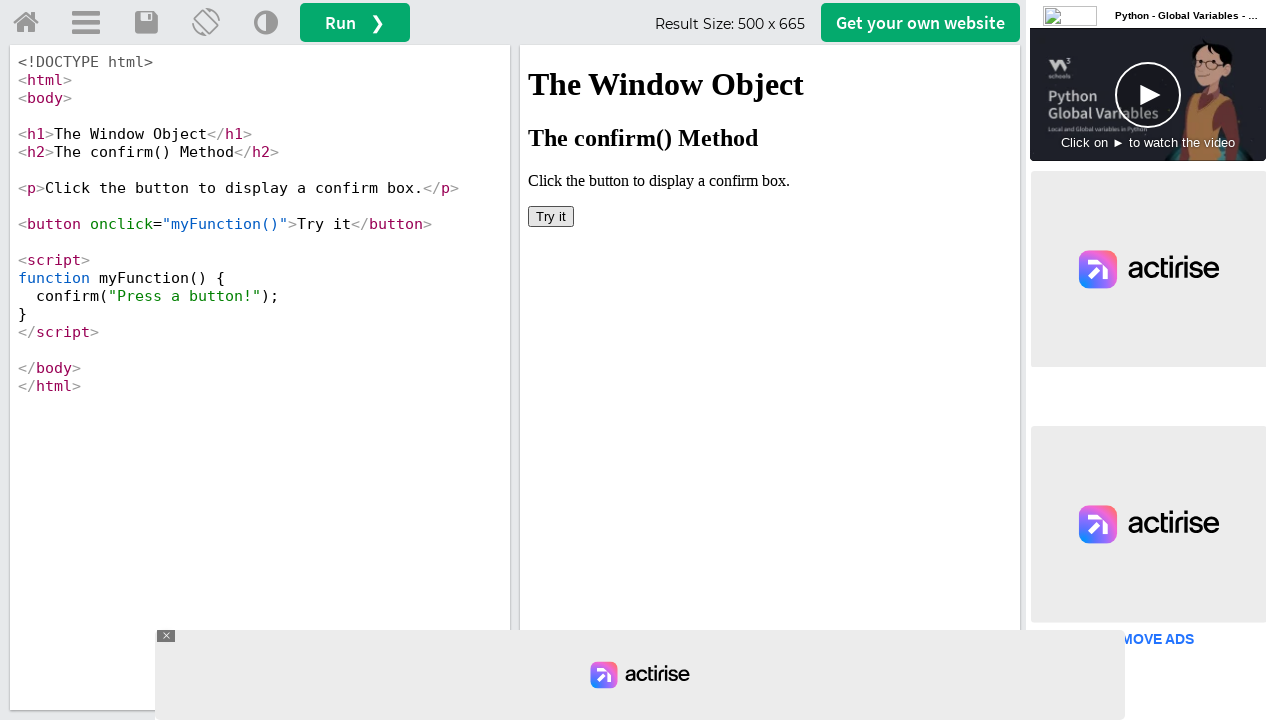